Tests the DemoQA Elements section by navigating to Text Box, entering an email address, and verifying the output displays correctly.

Starting URL: https://demoqa.com/

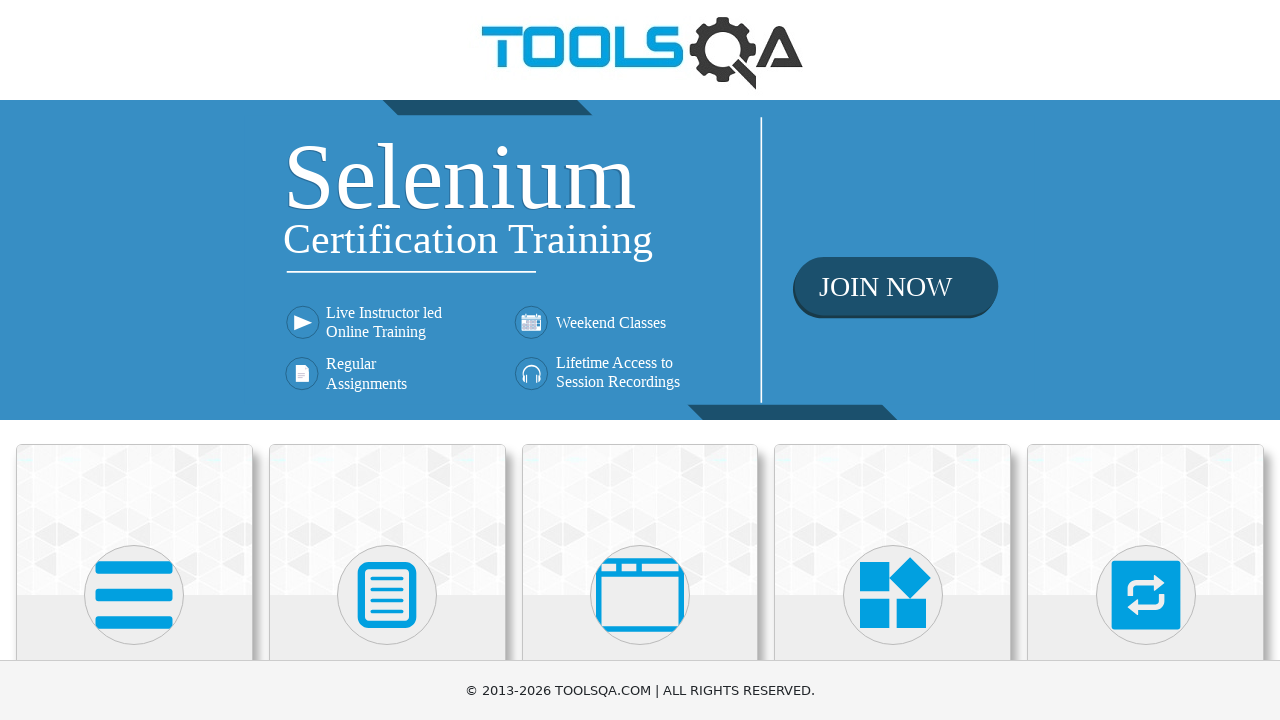

Clicked on Elements card to navigate to Elements section at (134, 520) on [class='card mt-4 top-card']
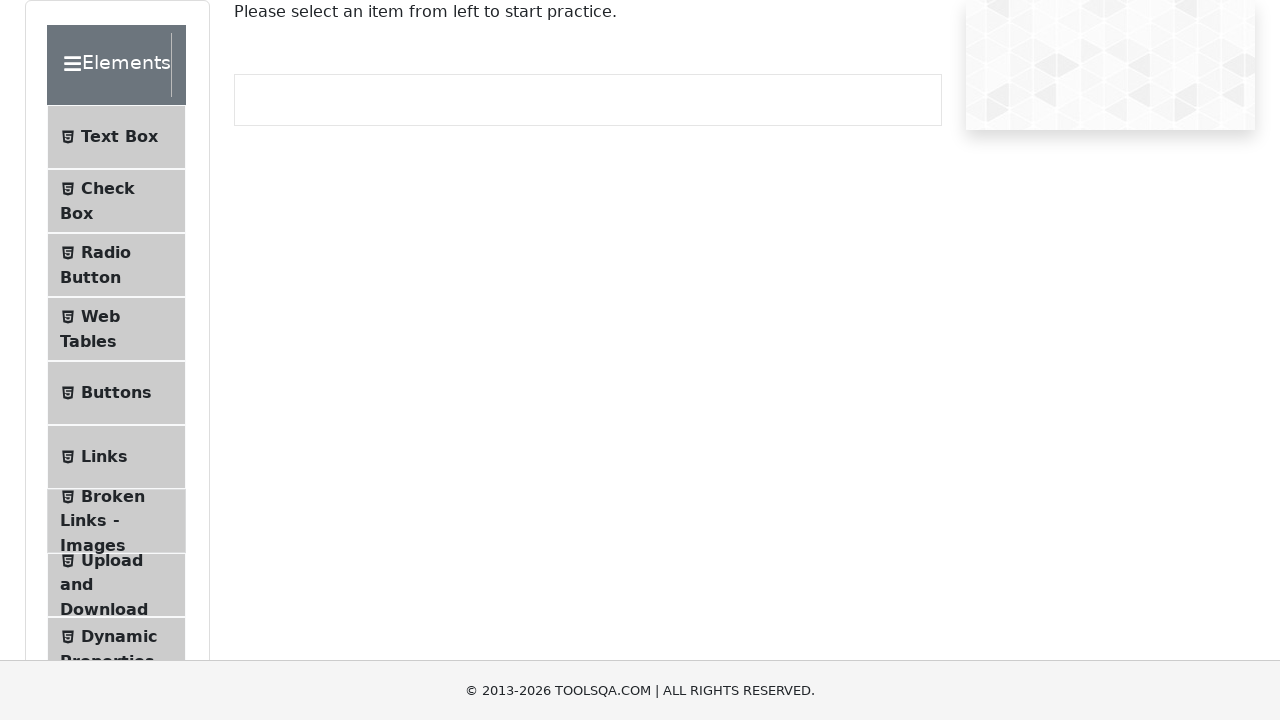

Clicked on Text Box menu item at (119, 137) on text=Text Box
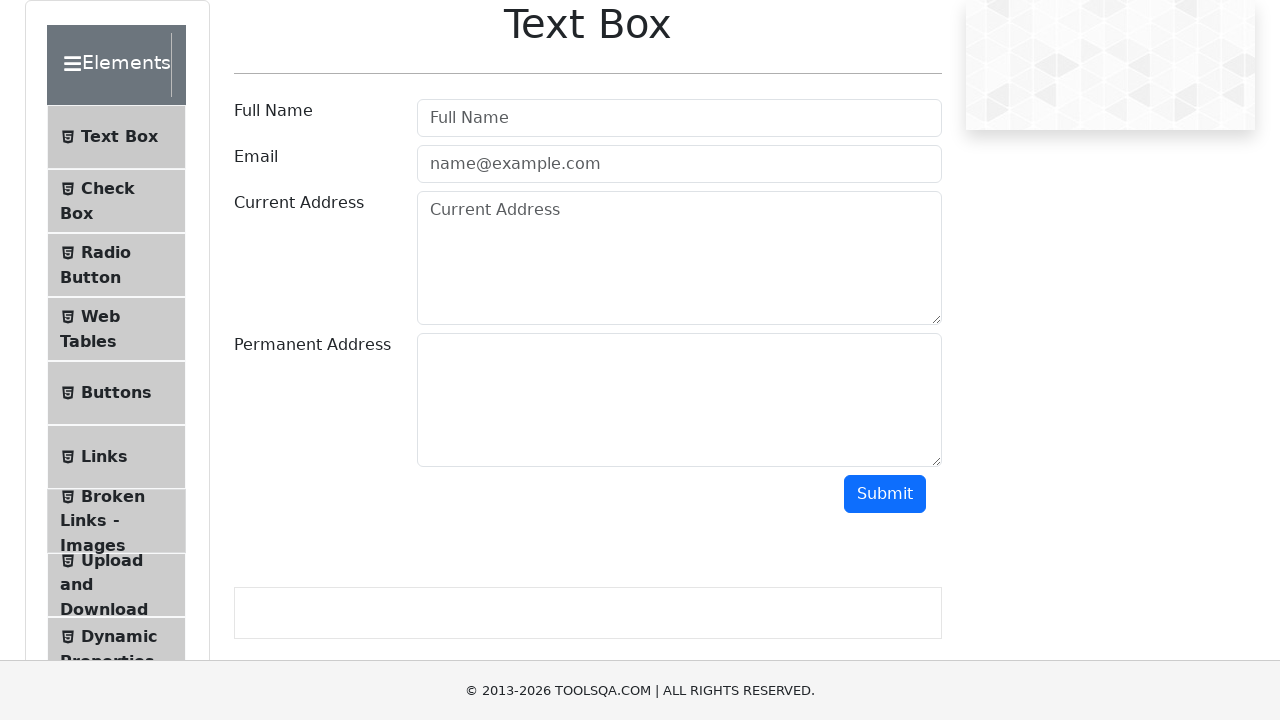

Filled email field with 'test@gmail.com' on #userEmail
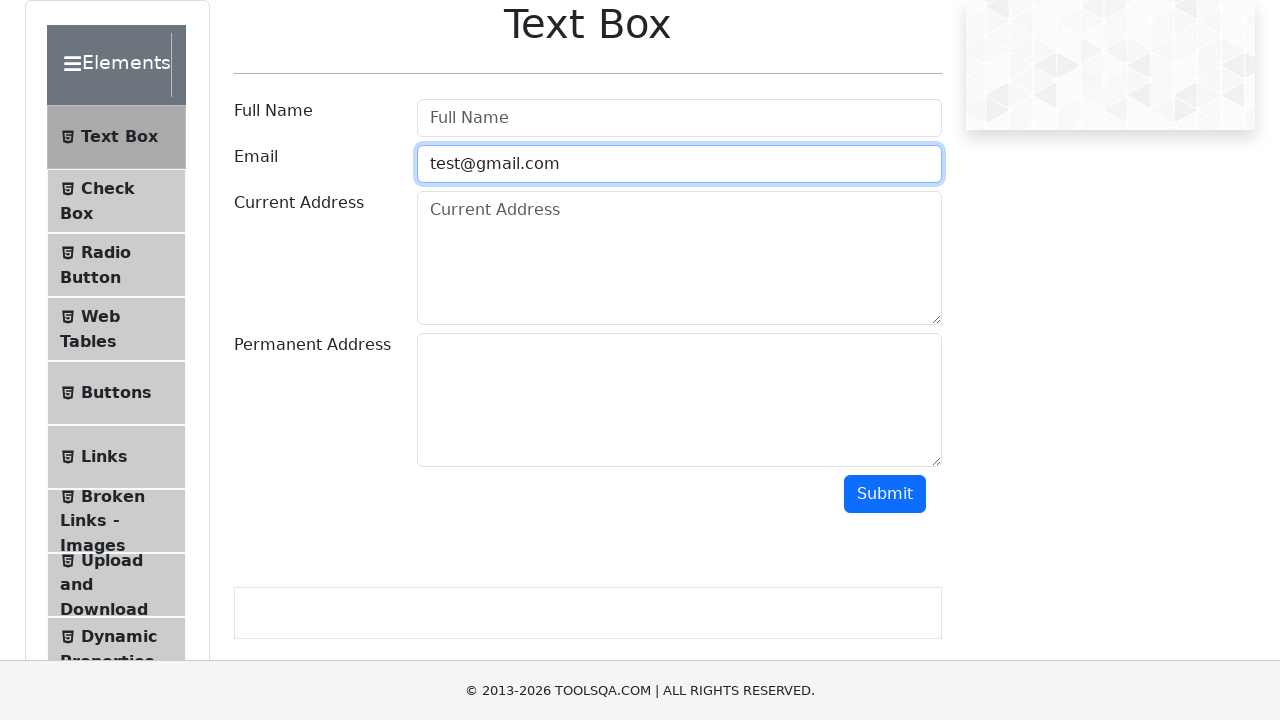

Clicked submit button to submit the text box form at (885, 494) on #submit
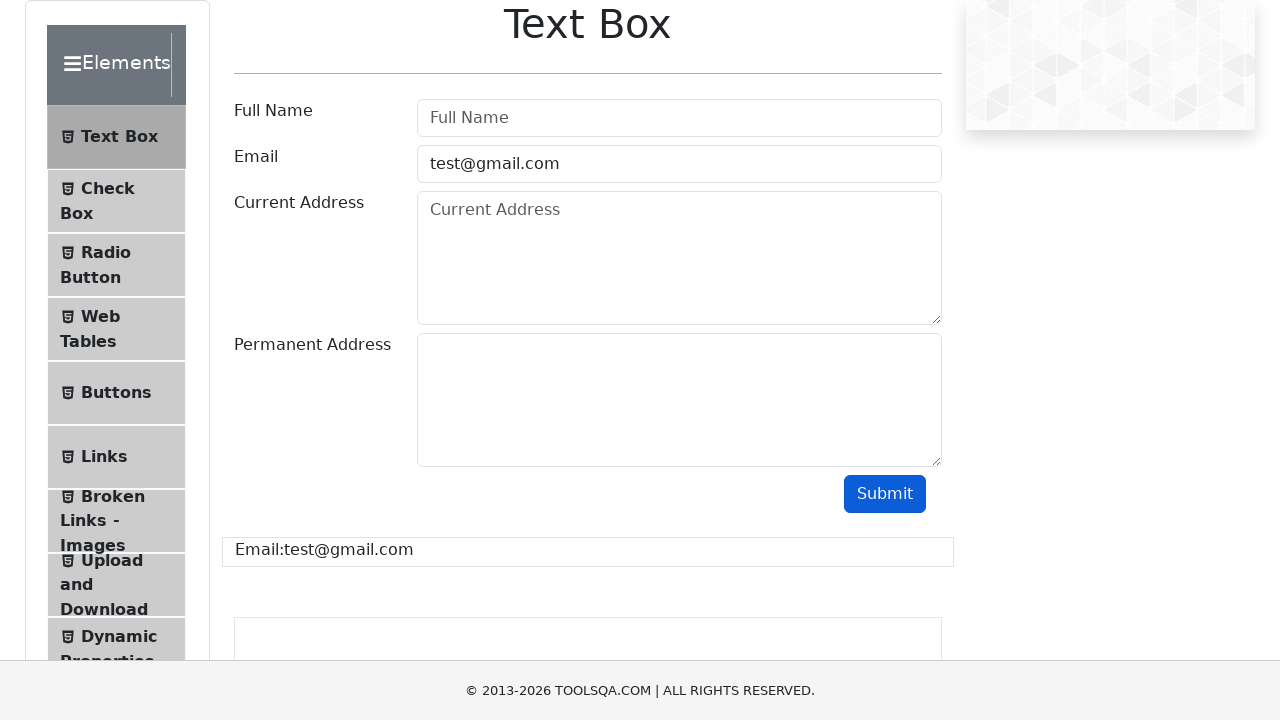

Verified that the email output is displayed correctly
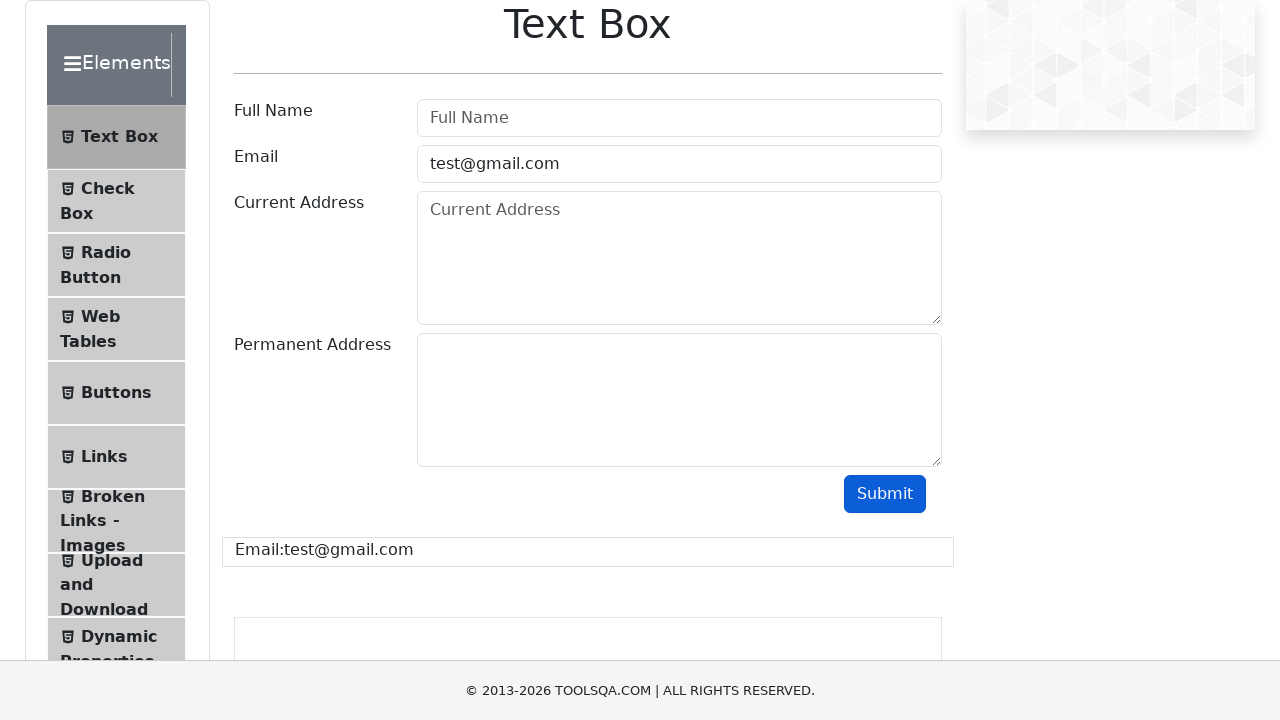

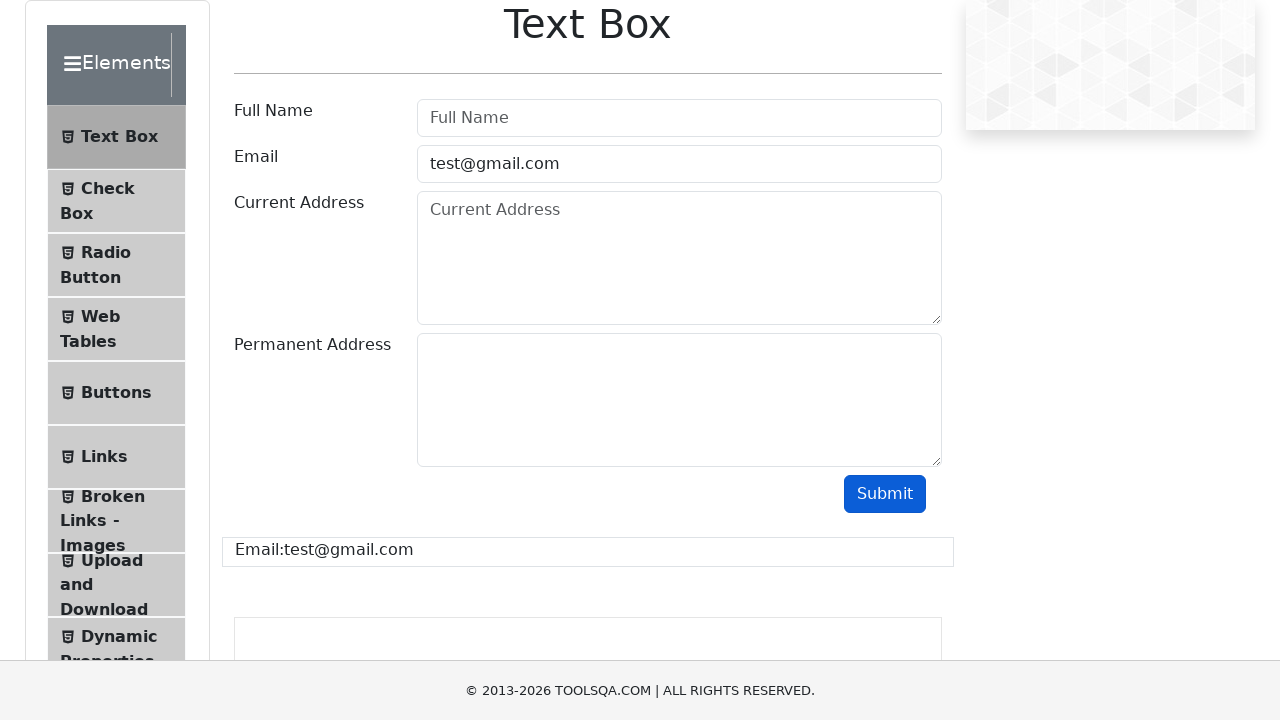